Navigates to Form Authentication page and verifies the page title is correct

Starting URL: https://the-internet.herokuapp.com/

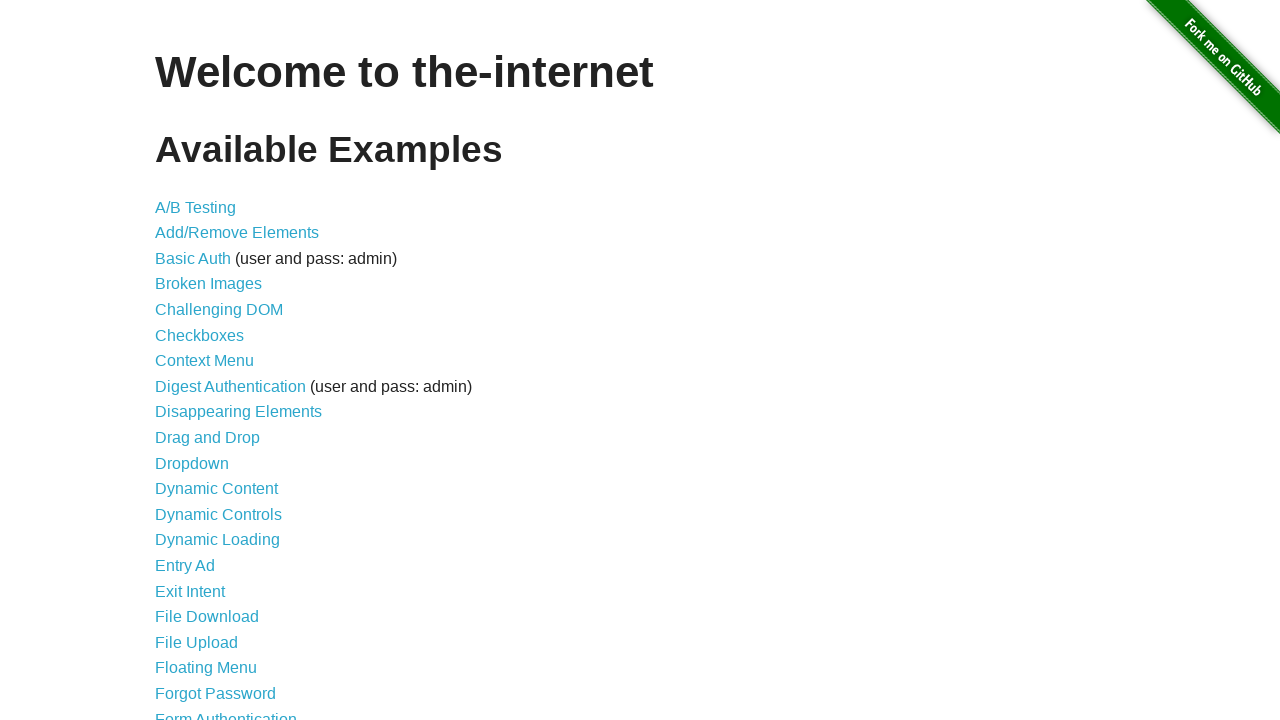

Navigated to The Internet homepage
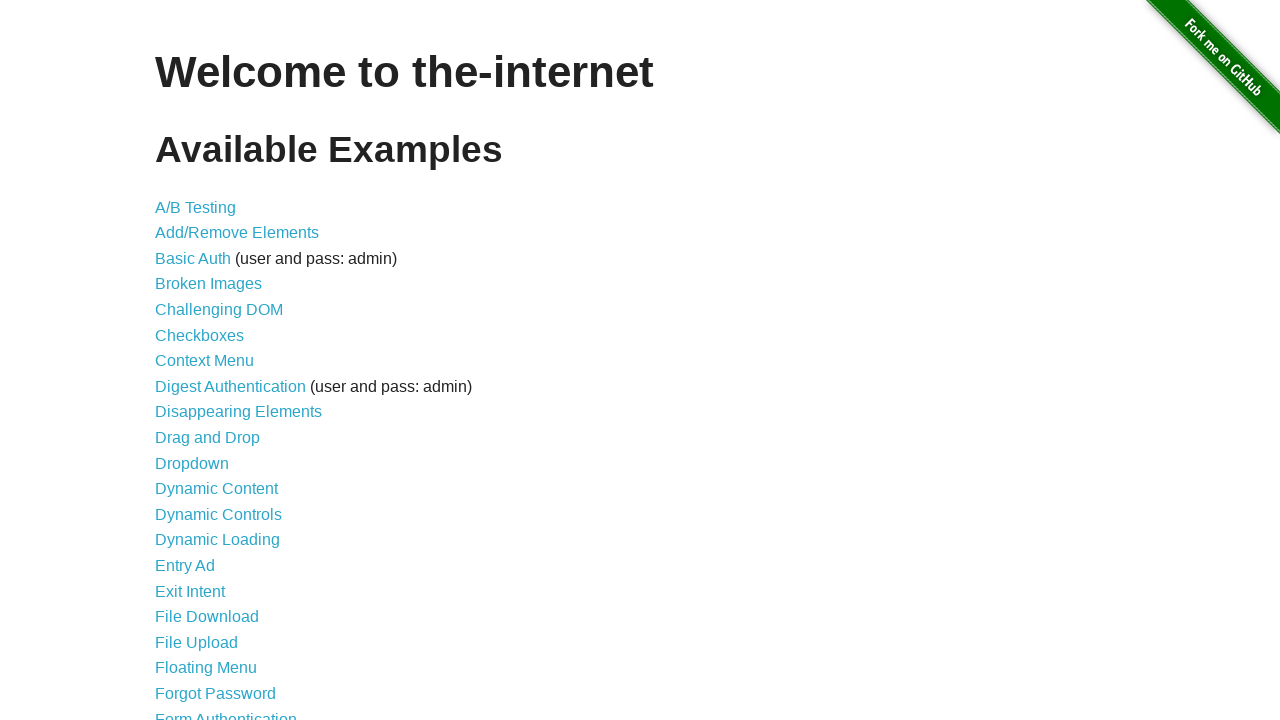

Clicked on Form Authentication link at (226, 712) on text=Form Authentication
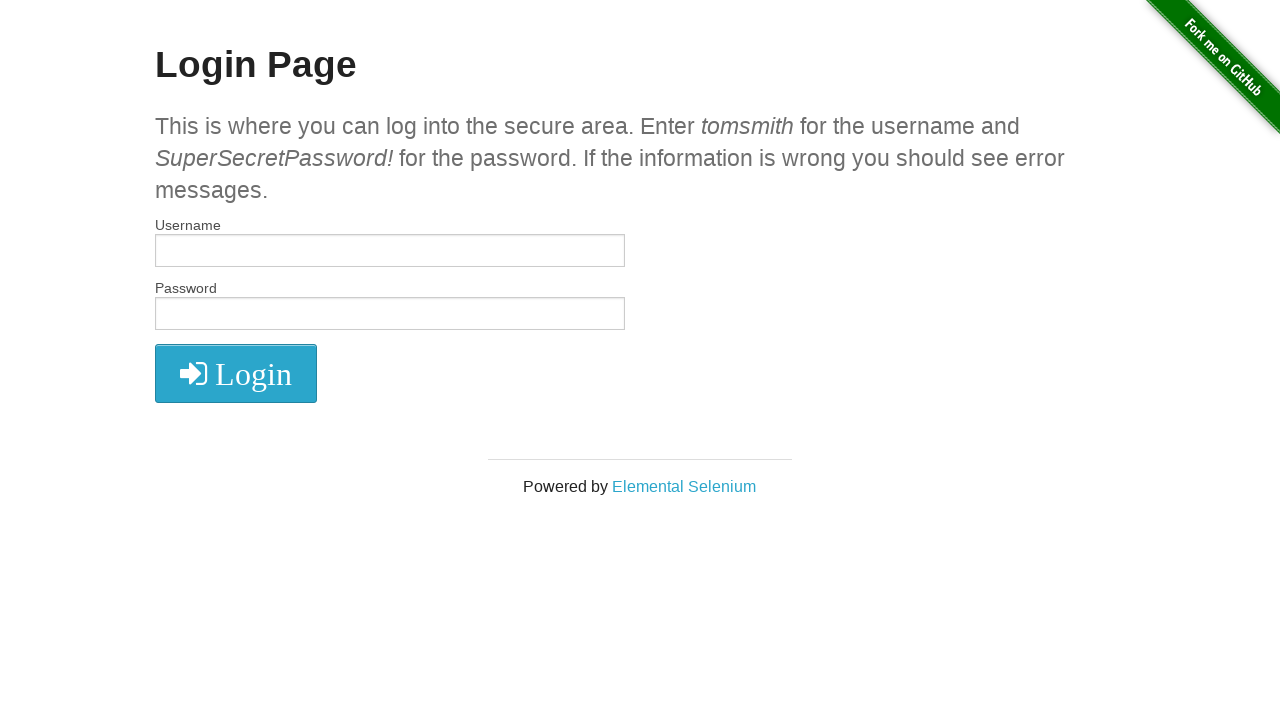

Form Authentication page loaded - h2 element appeared
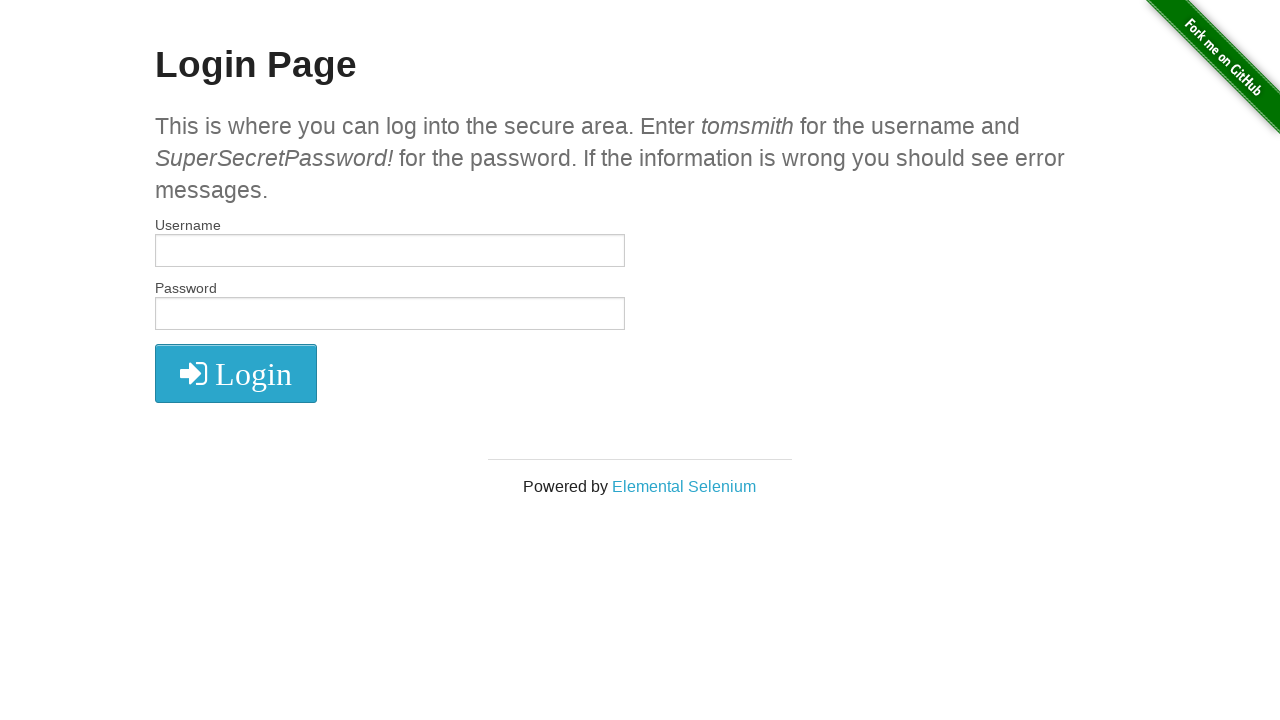

Verified page title is 'The Internet'
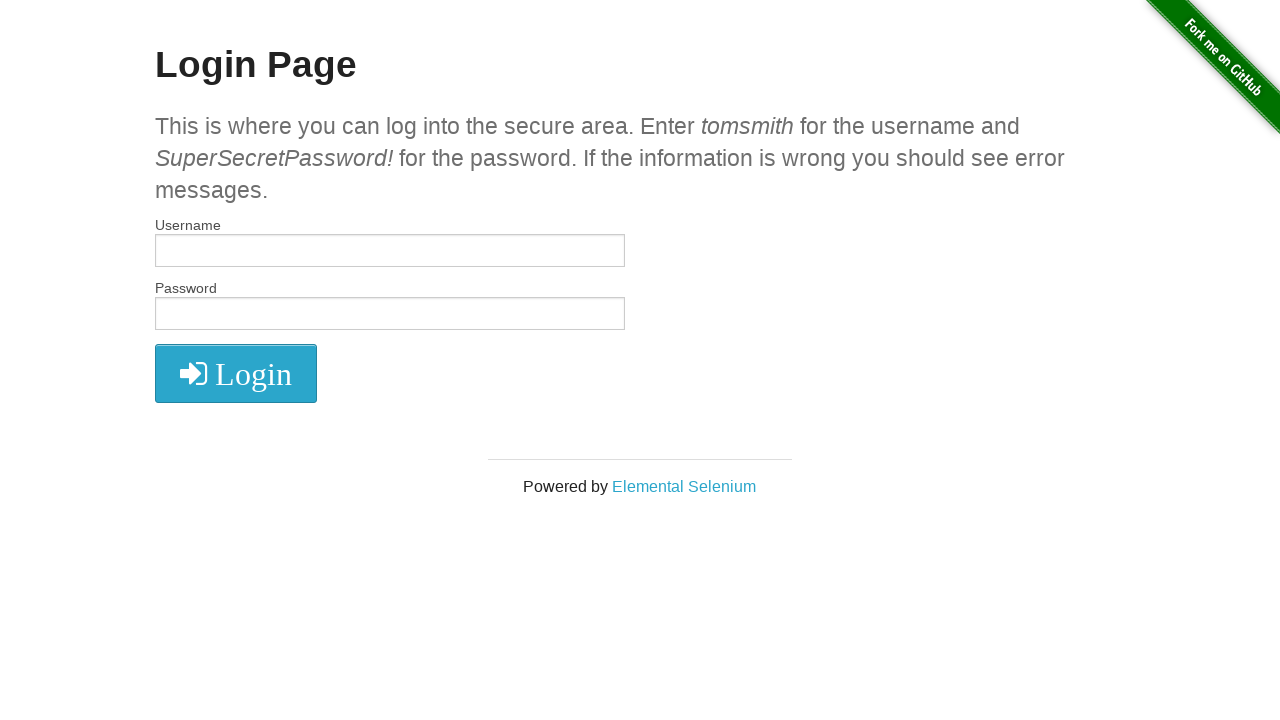

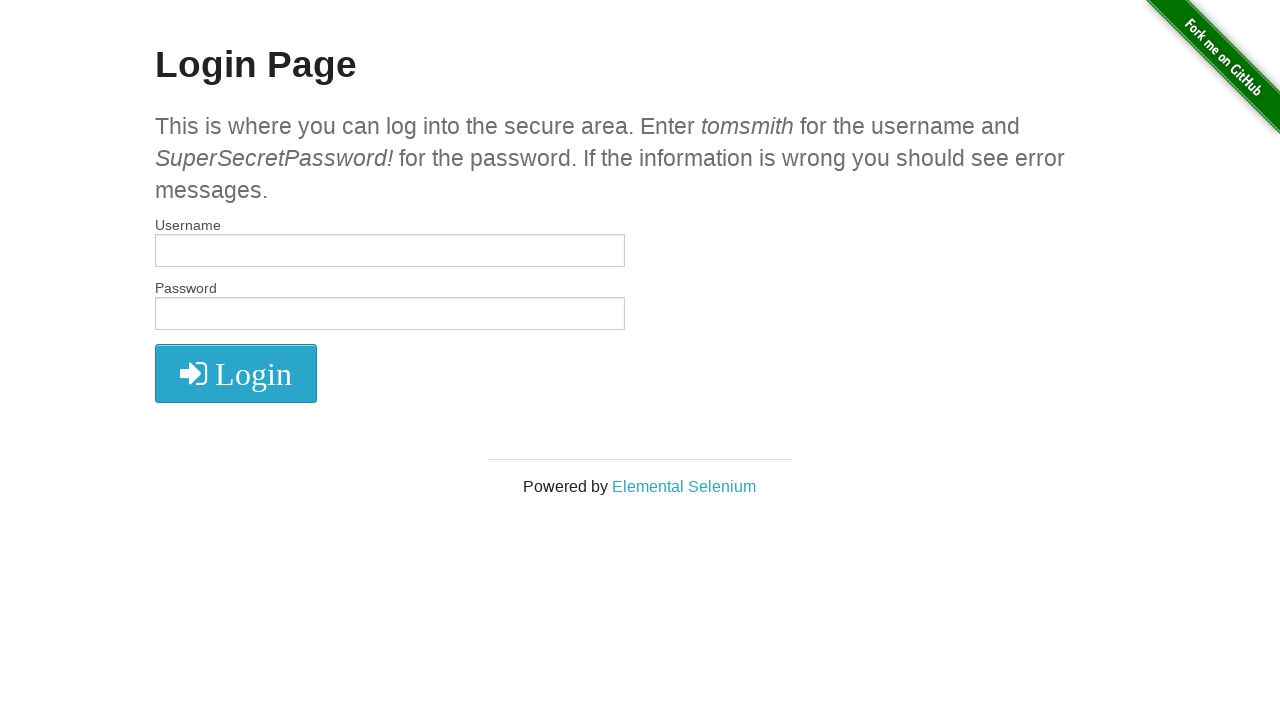